Tests keyboard key press functionality by sending space and tab keys to elements and verifying the displayed result text shows the correct key was pressed.

Starting URL: http://the-internet.herokuapp.com/key_presses

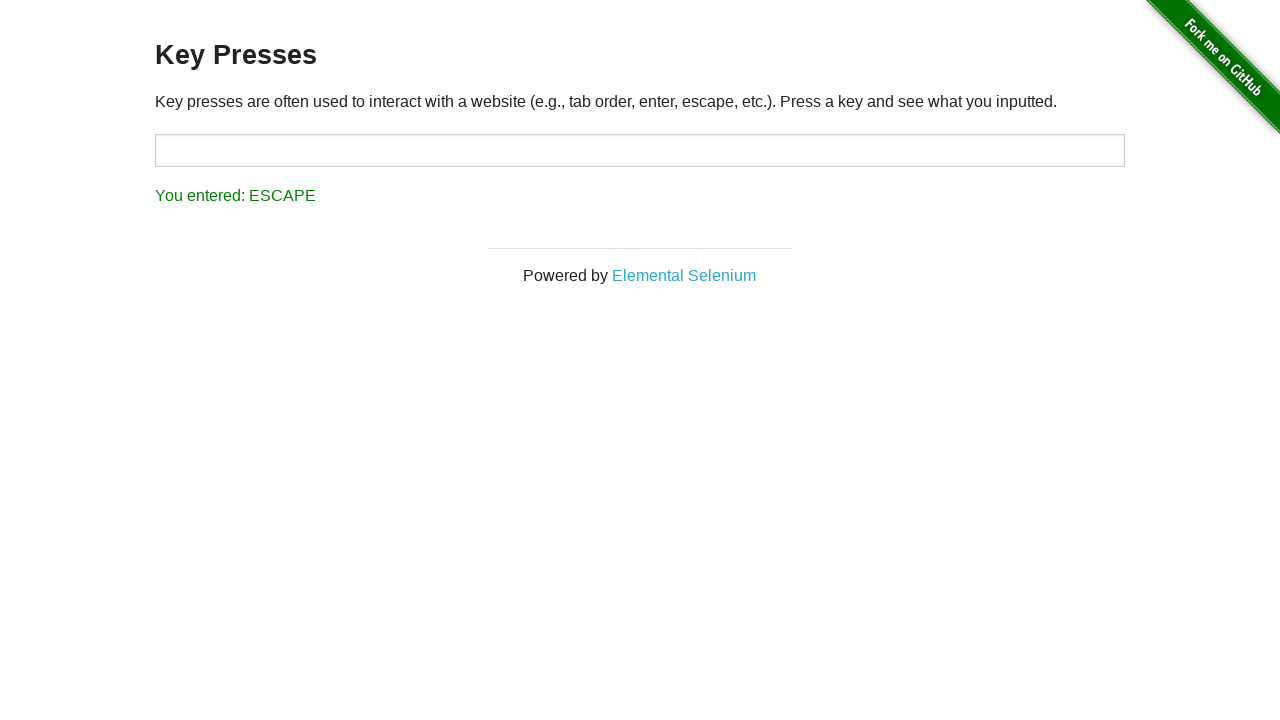

Pressed Space key on target element on #target
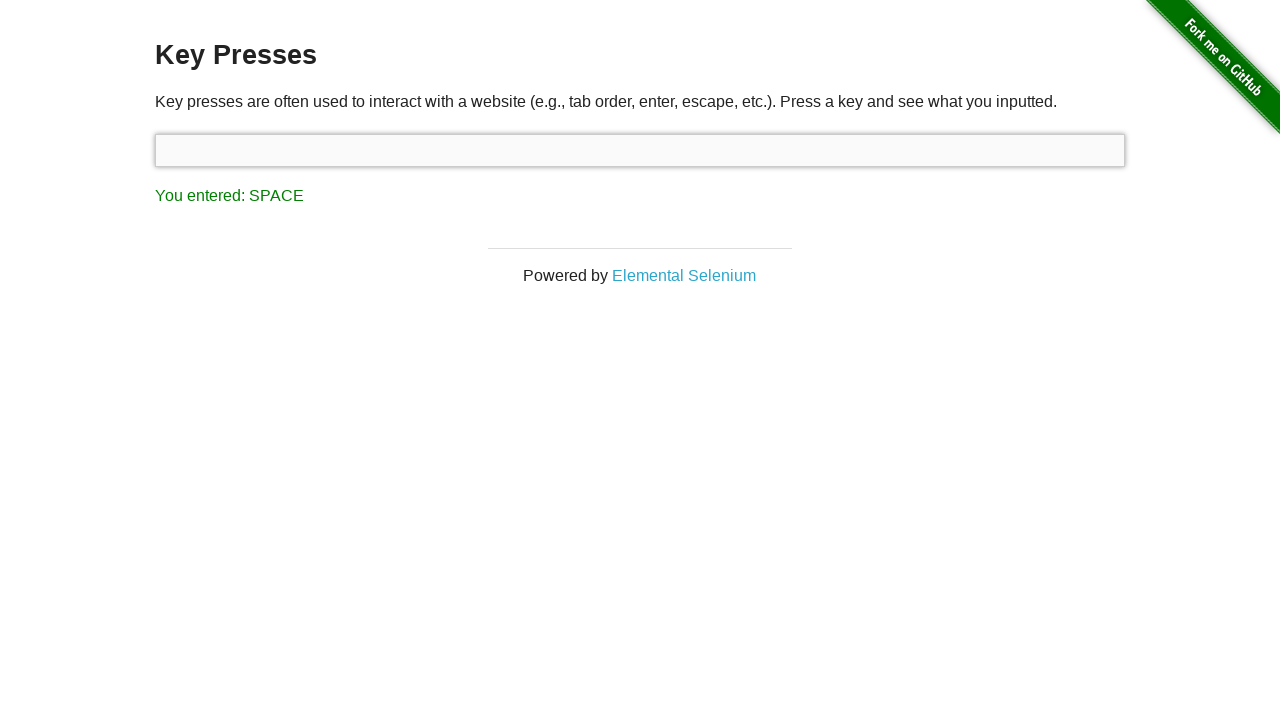

Result element appeared after Space key press
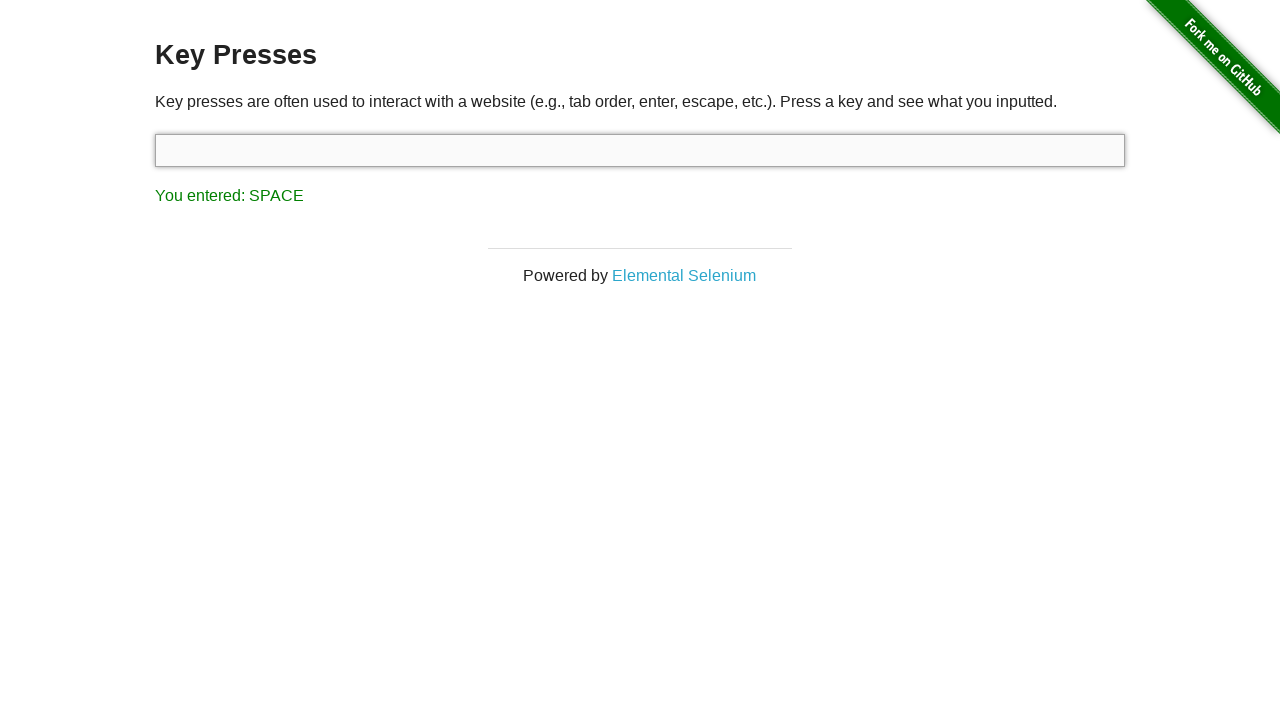

Retrieved result text content
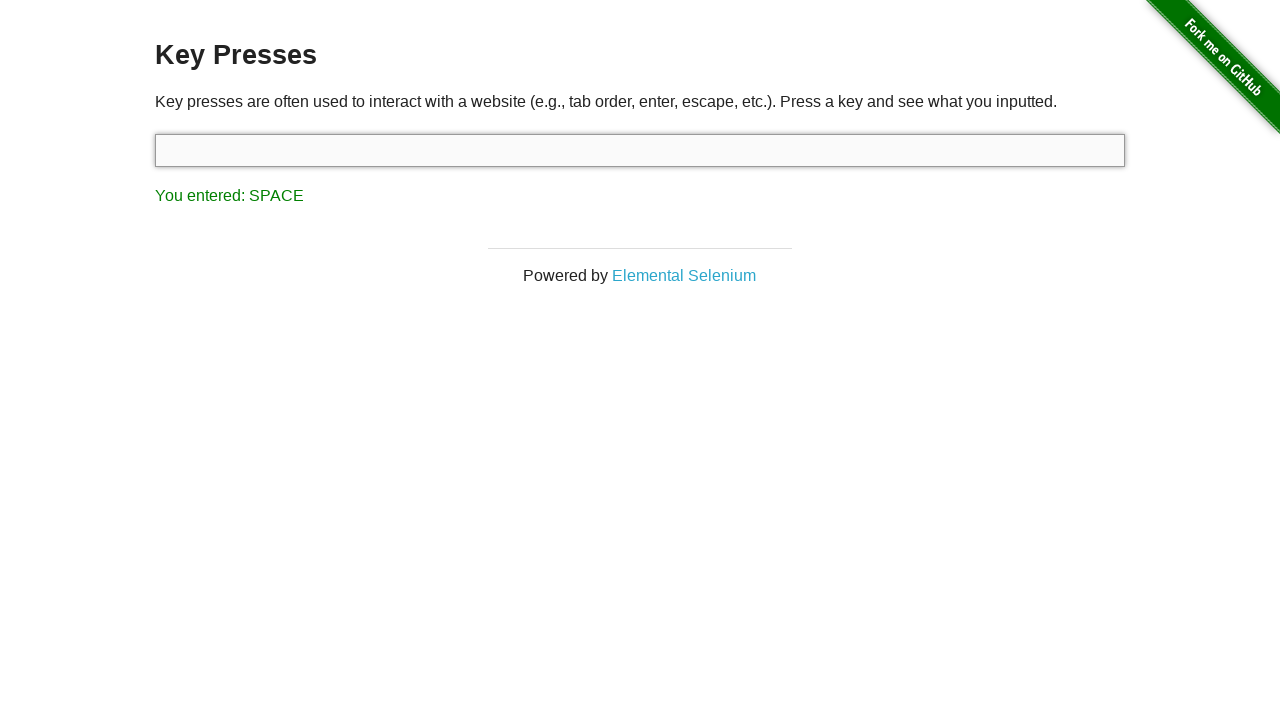

Verified Space key was correctly registered in result
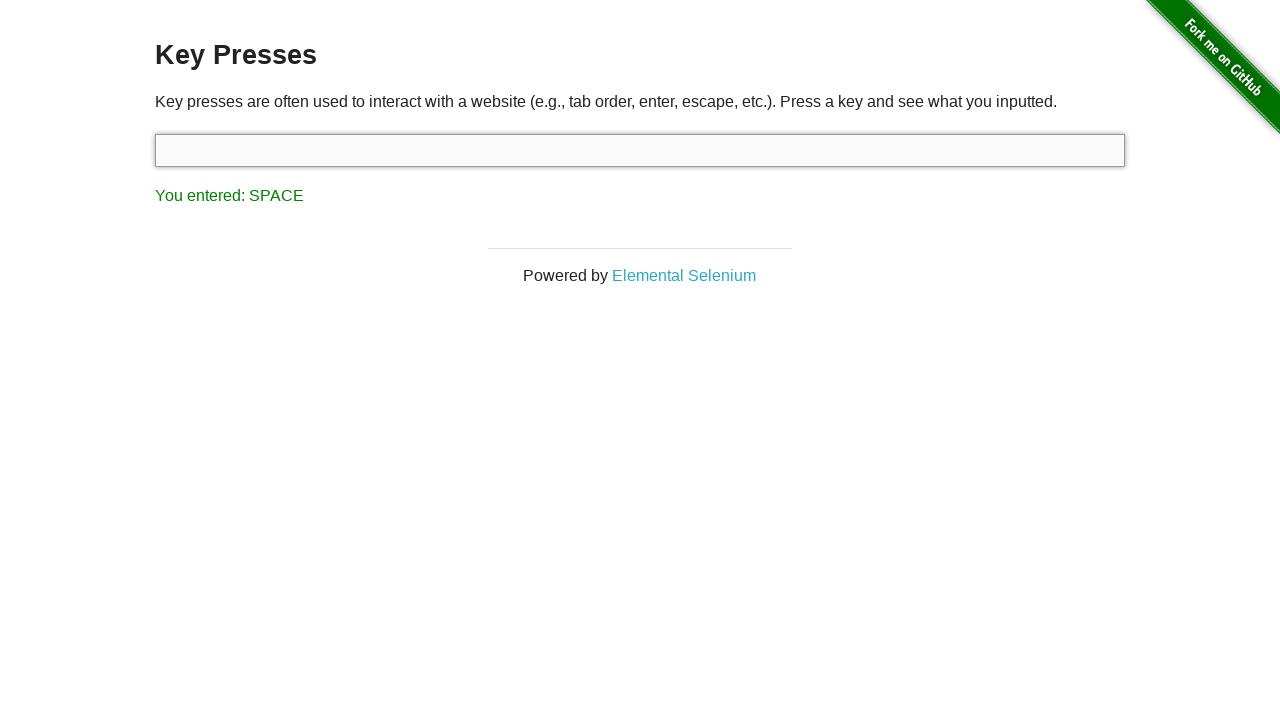

Pressed Tab key on currently focused element
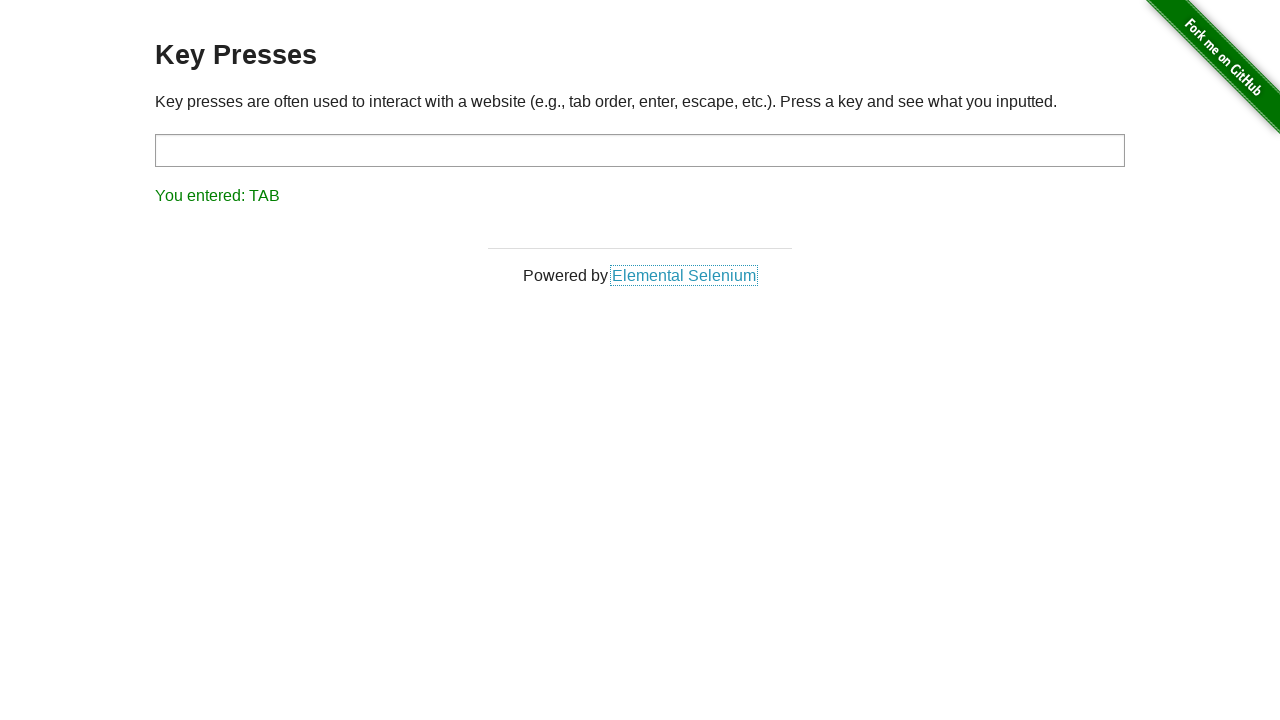

Retrieved result text content after Tab key press
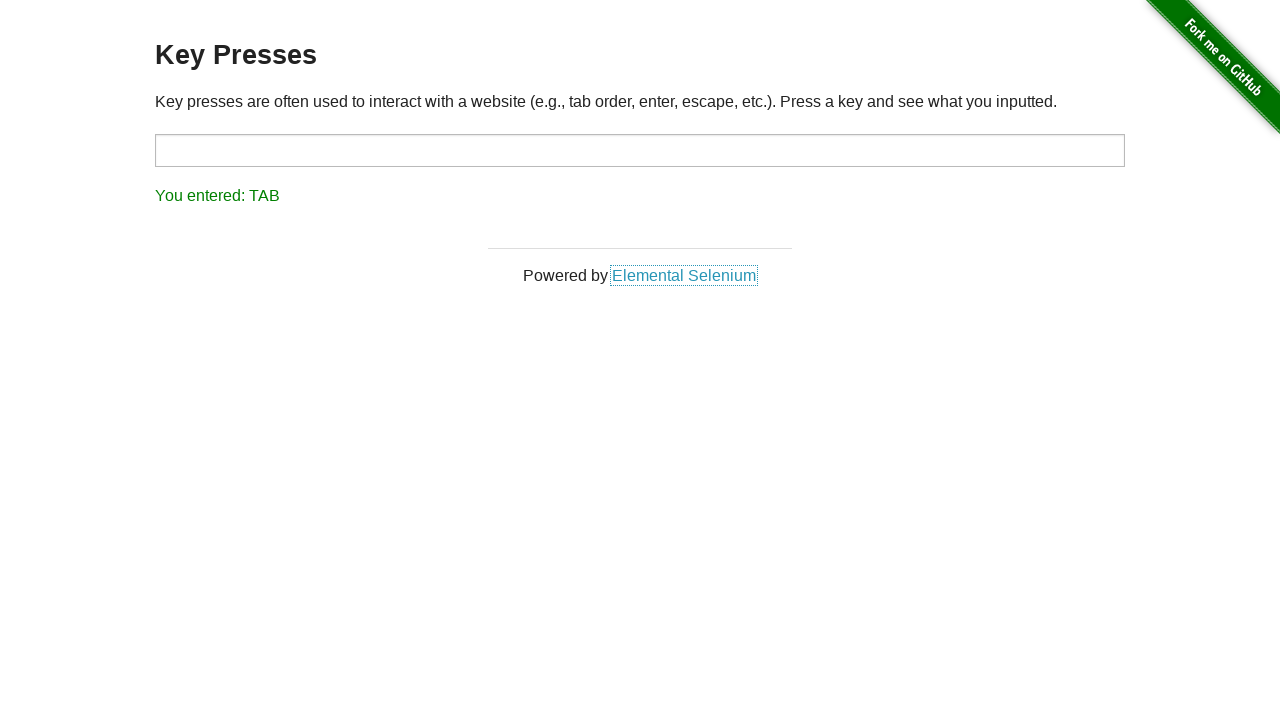

Verified Tab key was correctly registered in result
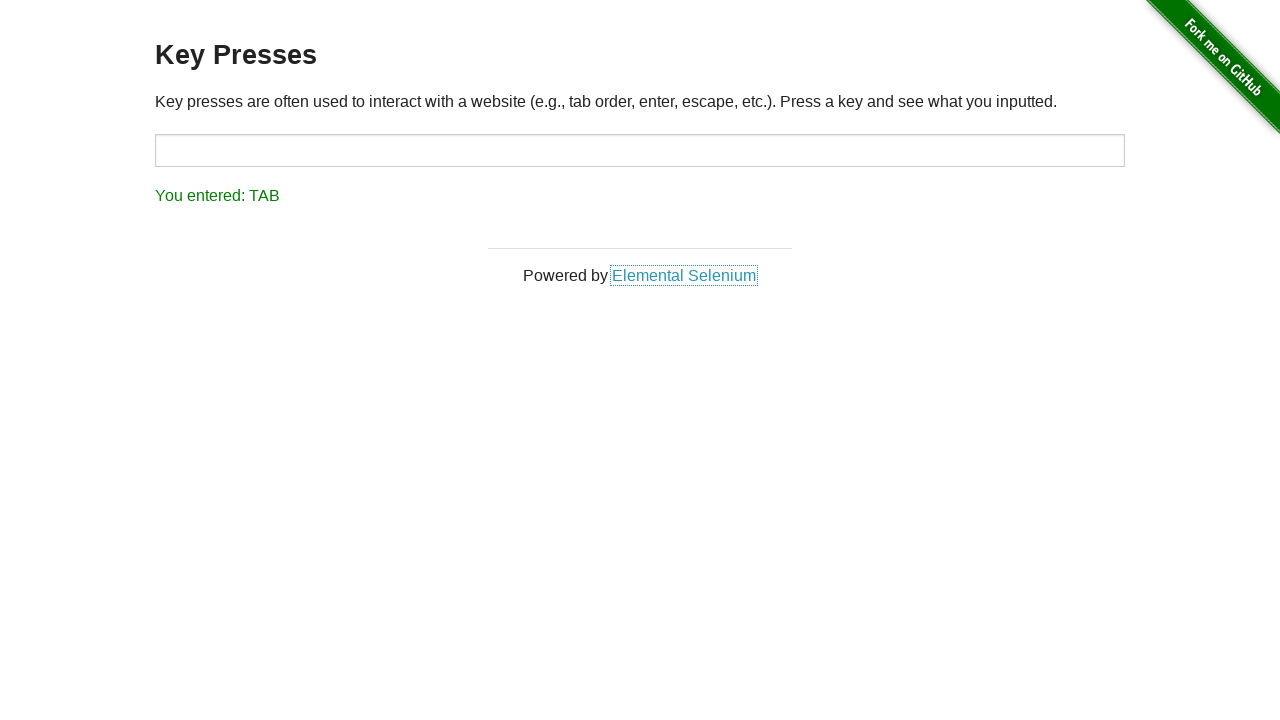

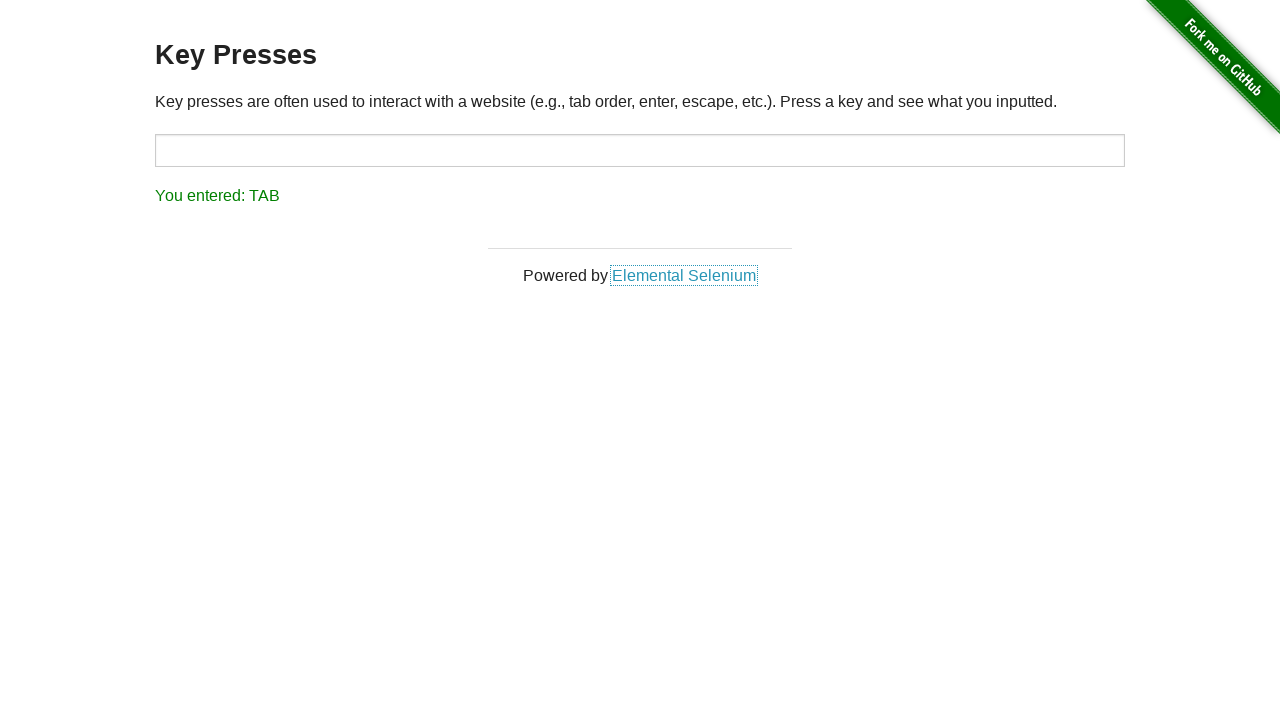